Tests adding todo items to the list by filling the input field and pressing Enter, then verifying the items appear in the list.

Starting URL: https://demo.playwright.dev/todomvc

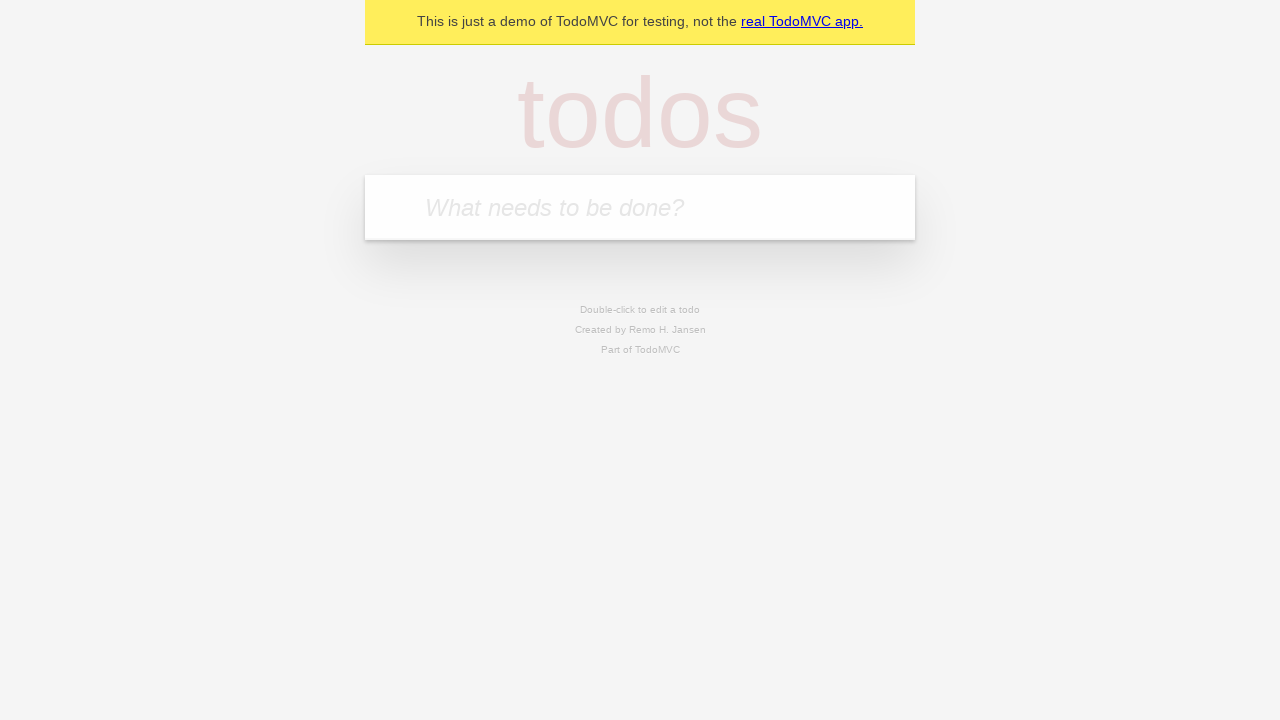

Located the todo input field with placeholder 'What needs to be done?'
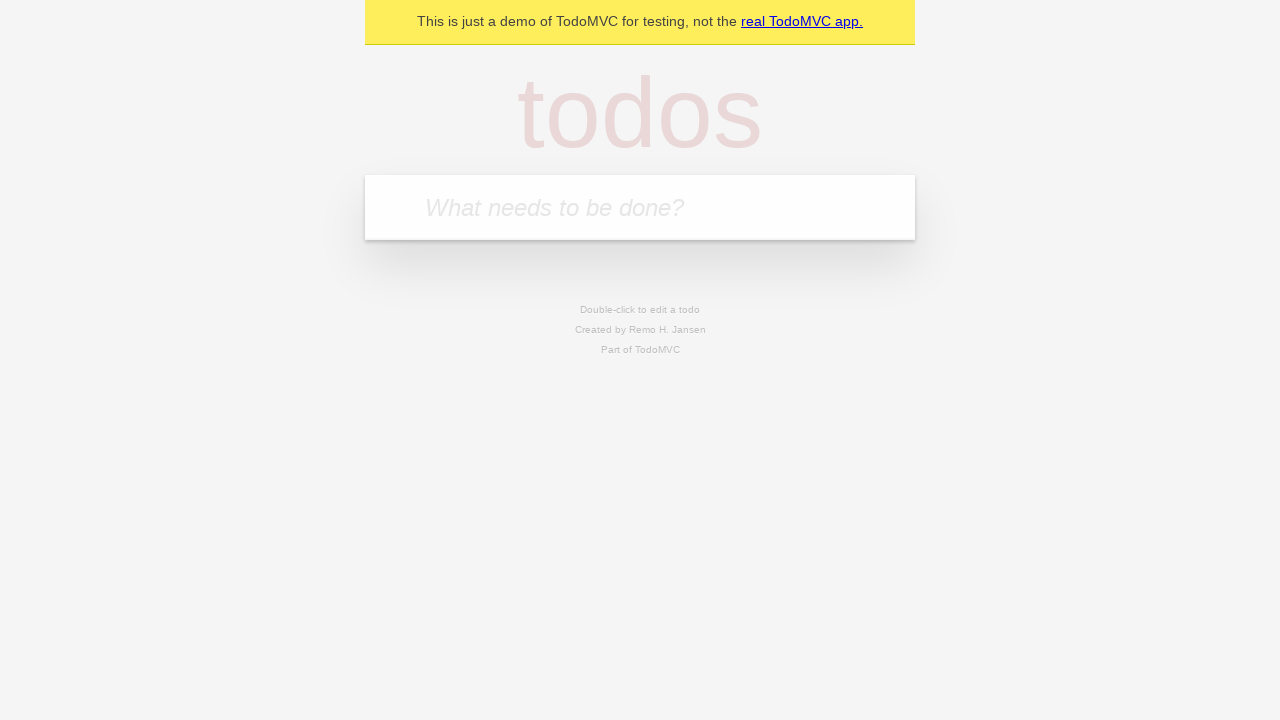

Filled input field with 'buy some cheese' on internal:attr=[placeholder="What needs to be done?"i]
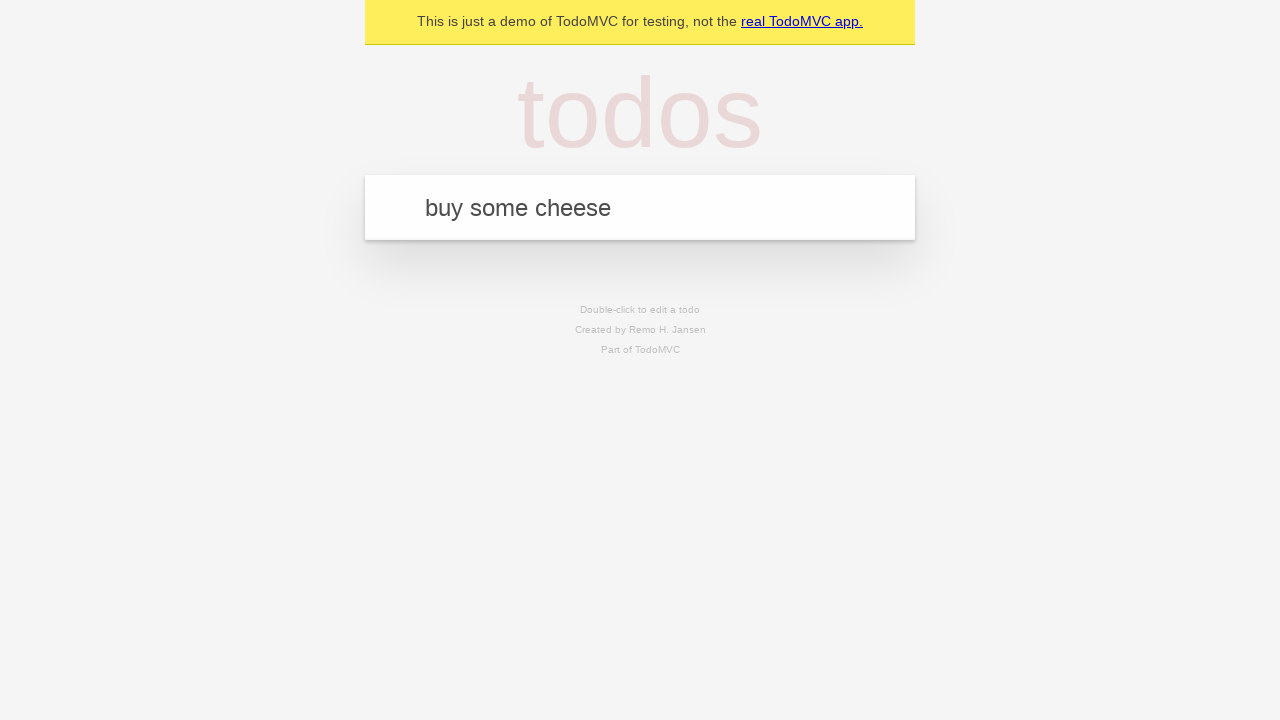

Pressed Enter to create first todo item on internal:attr=[placeholder="What needs to be done?"i]
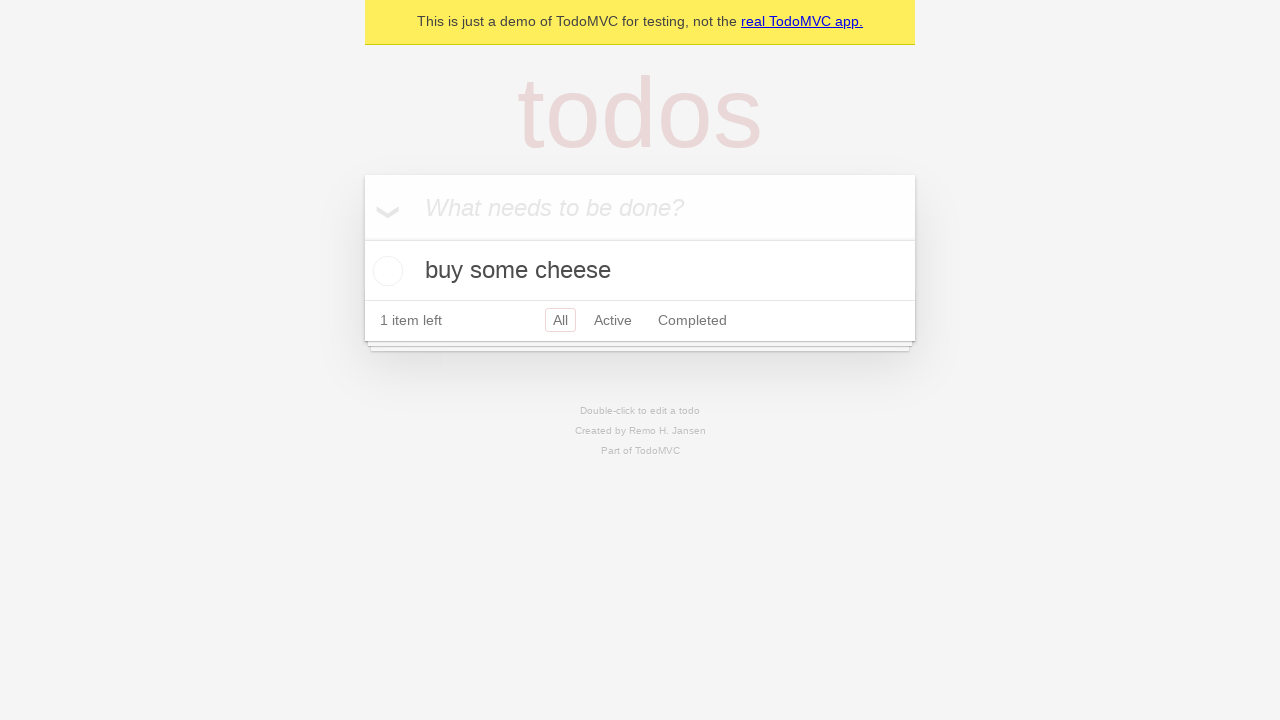

First todo item appeared in the list
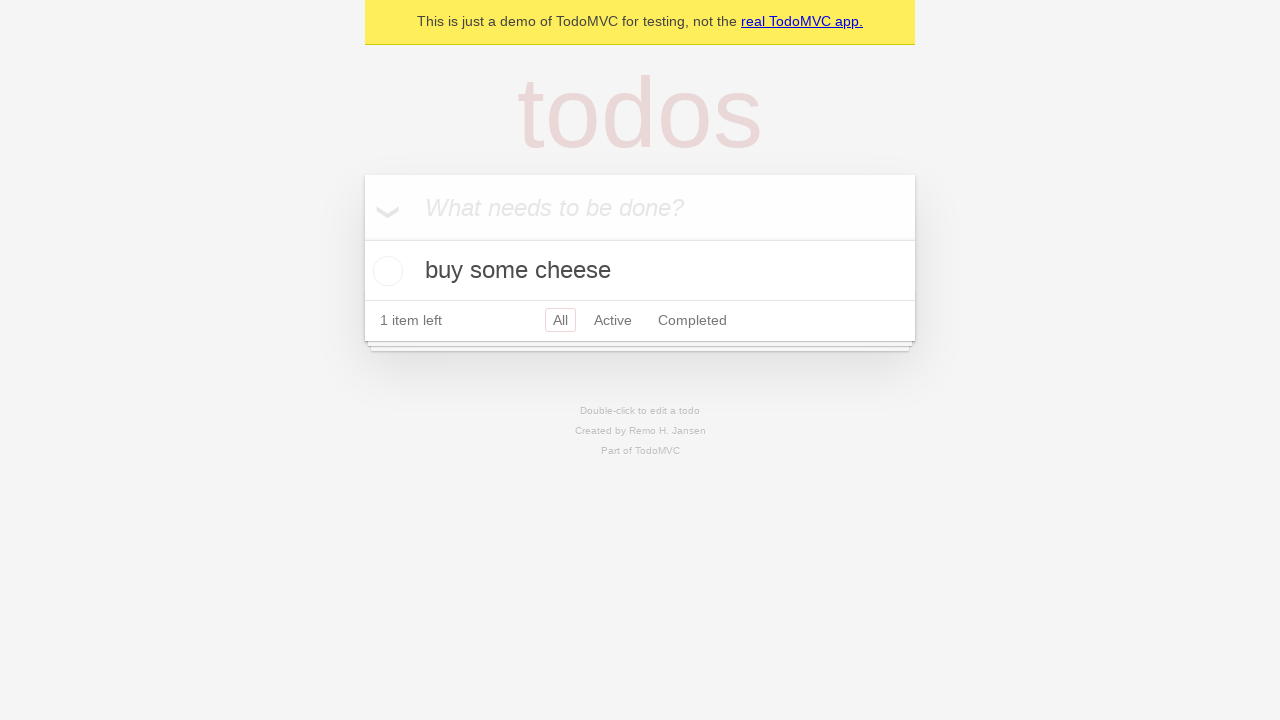

Filled input field with 'feed the cat' on internal:attr=[placeholder="What needs to be done?"i]
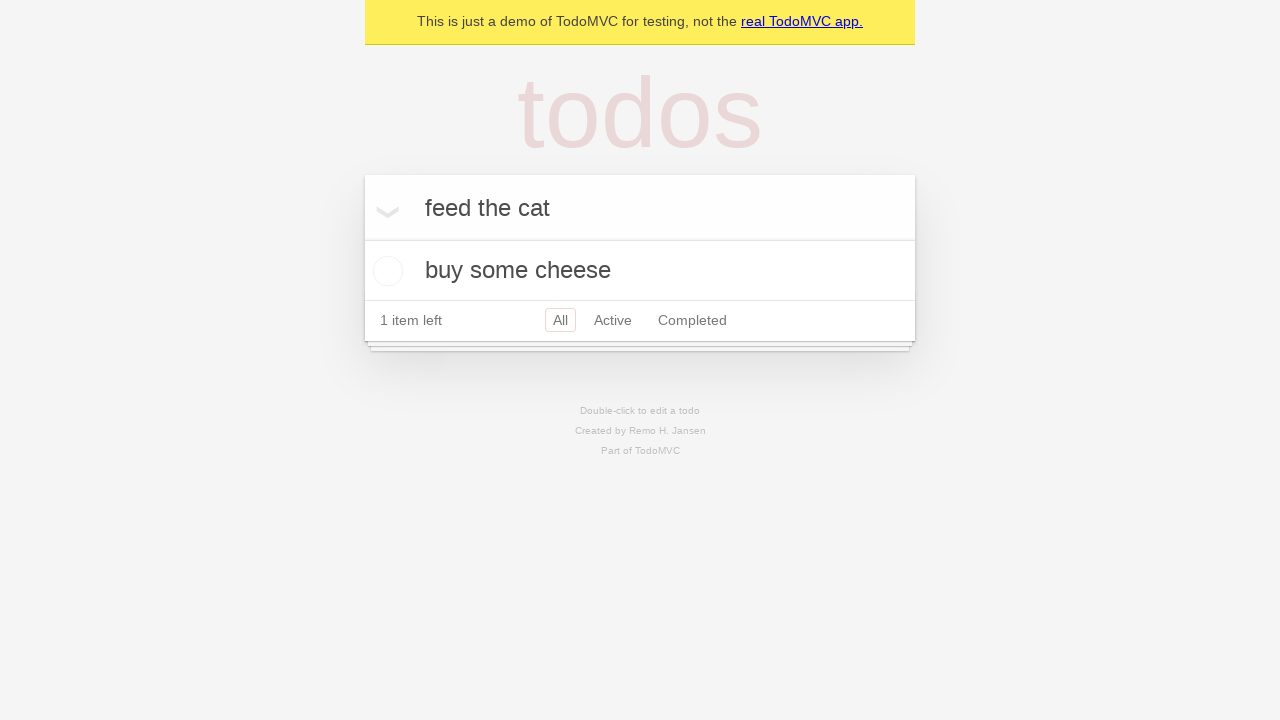

Pressed Enter to create second todo item on internal:attr=[placeholder="What needs to be done?"i]
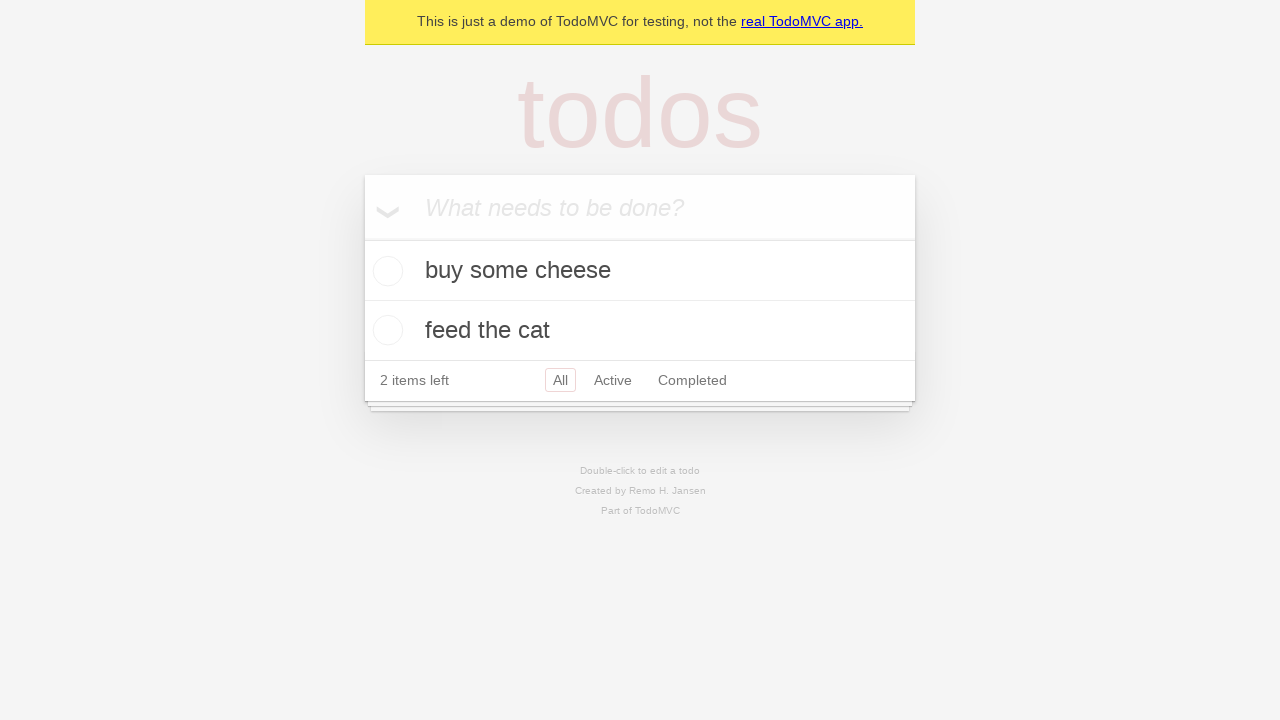

Second todo item appeared in the list, total count is now 2
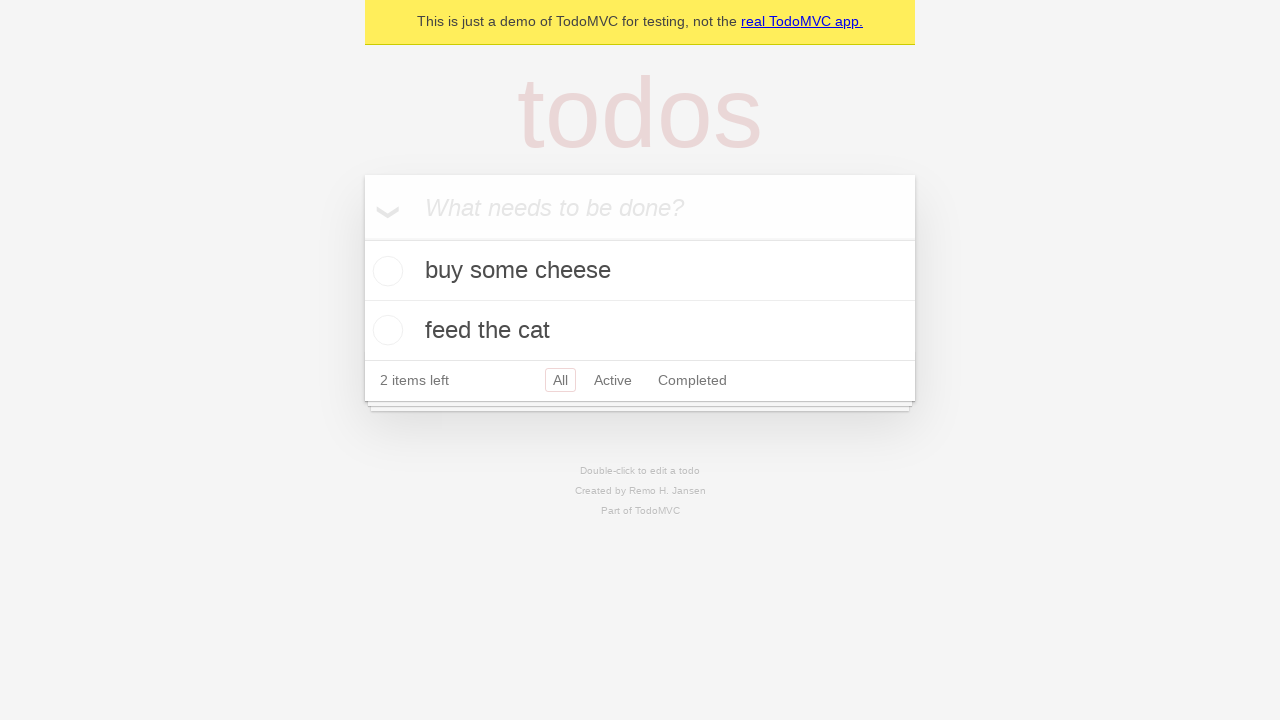

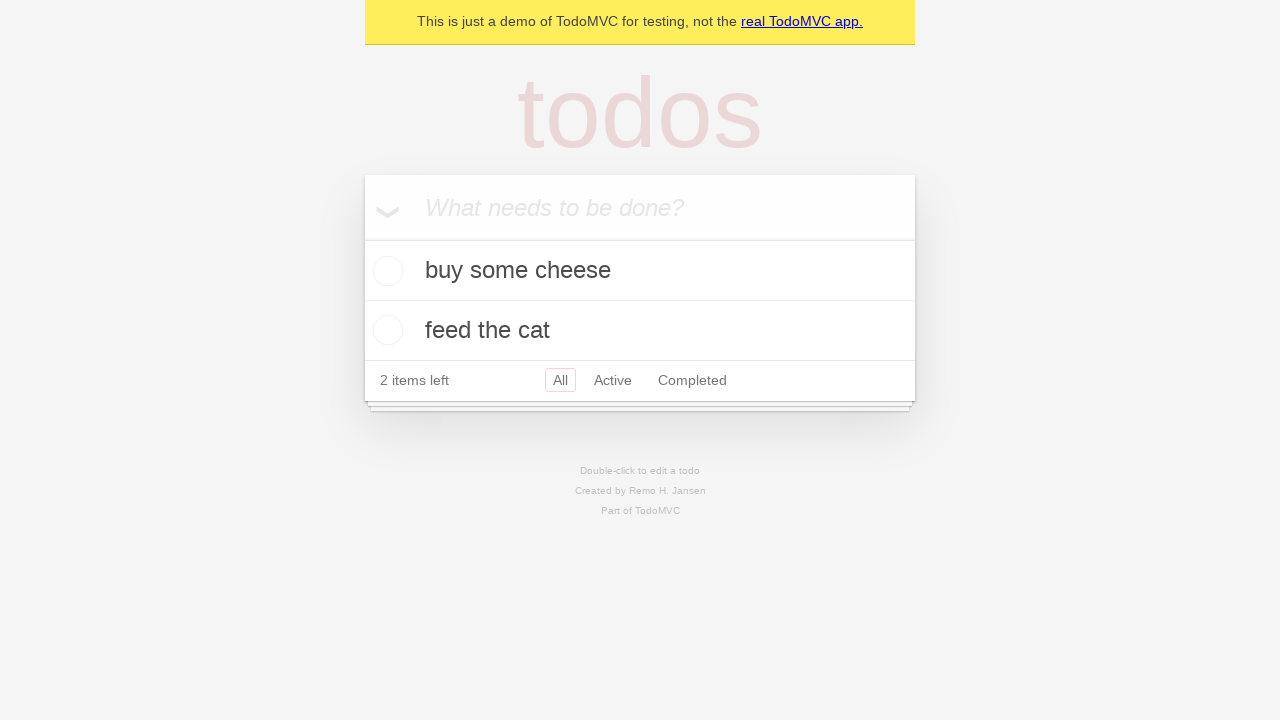